Tests correct answer submission by filling three input fields with sequential numbers and verifying they appear in the correct guess section

Starting URL: https://tnelson.github.io/reactNYT/

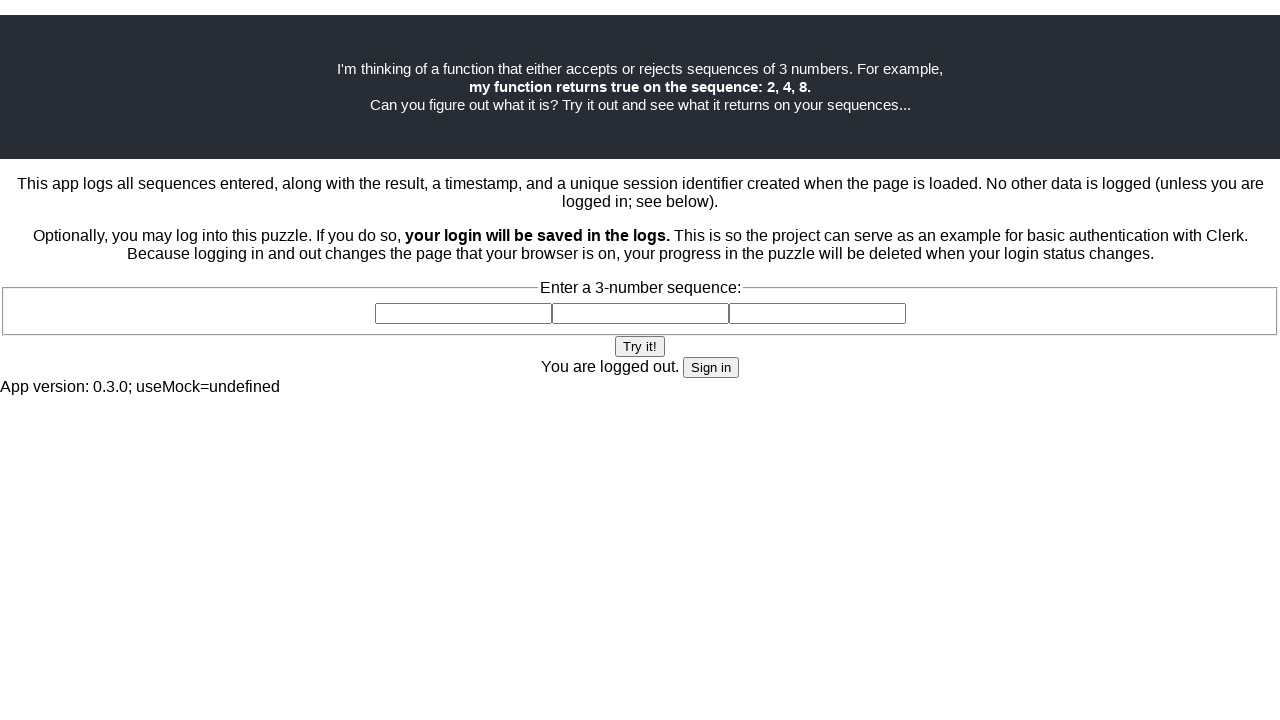

Navigated to React NYT game page
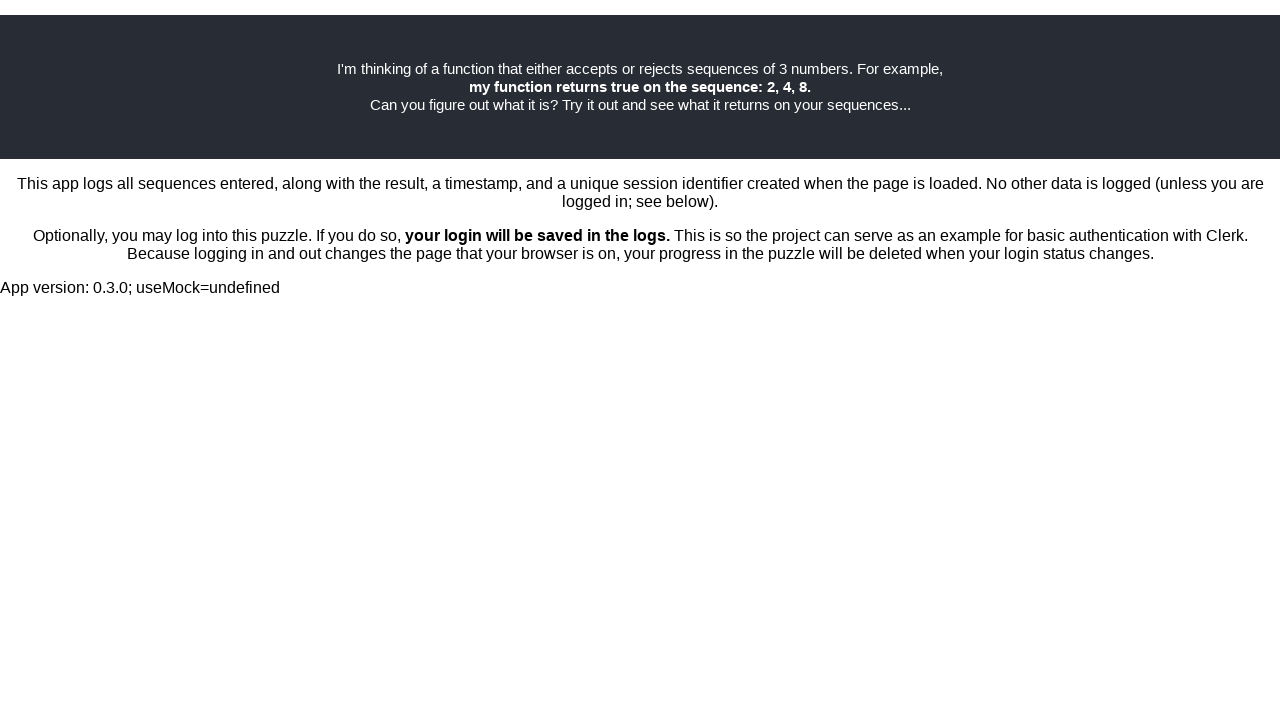

Located new round section
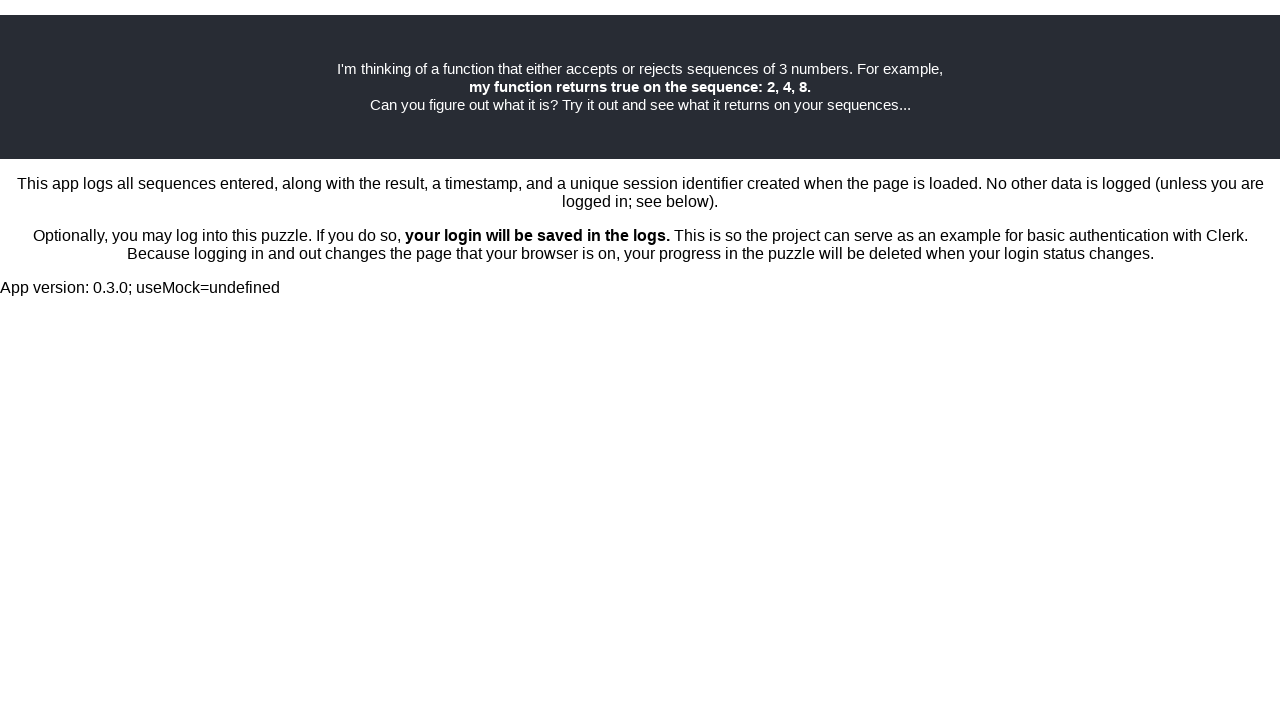

Found input fields in new round section
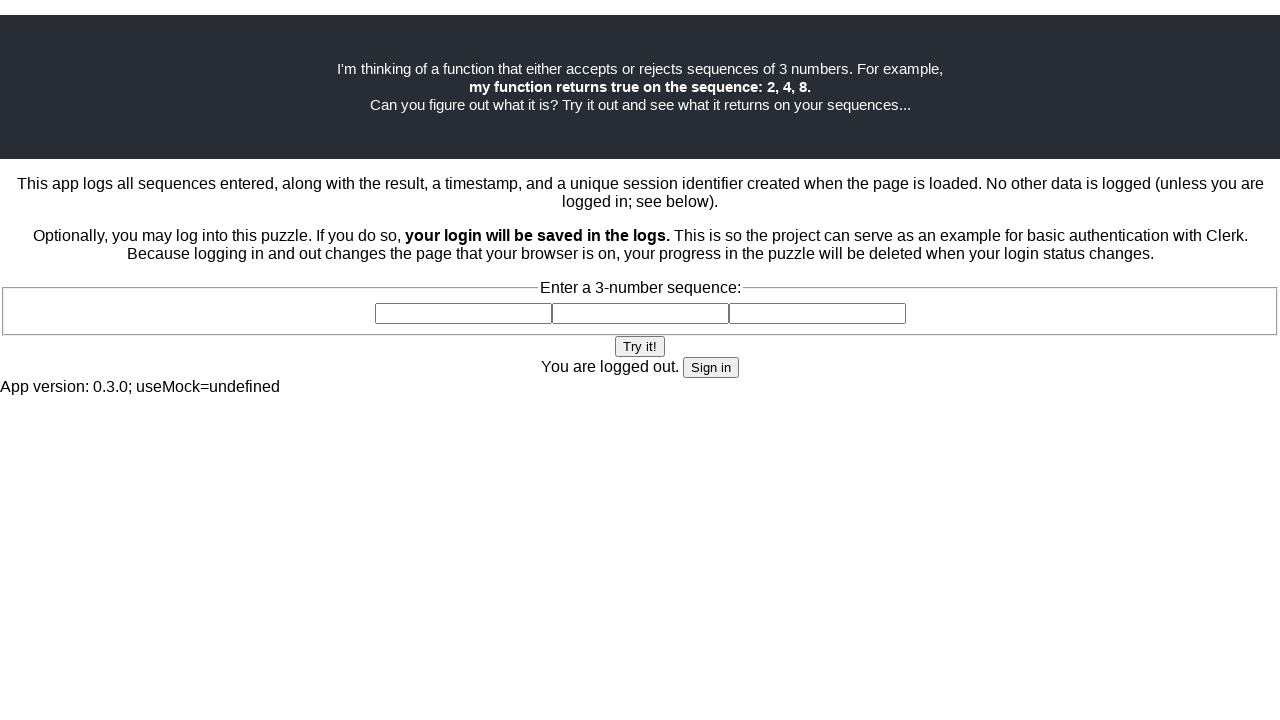

Filled input field 1 with value '1' on .new-round >> input >> nth=0
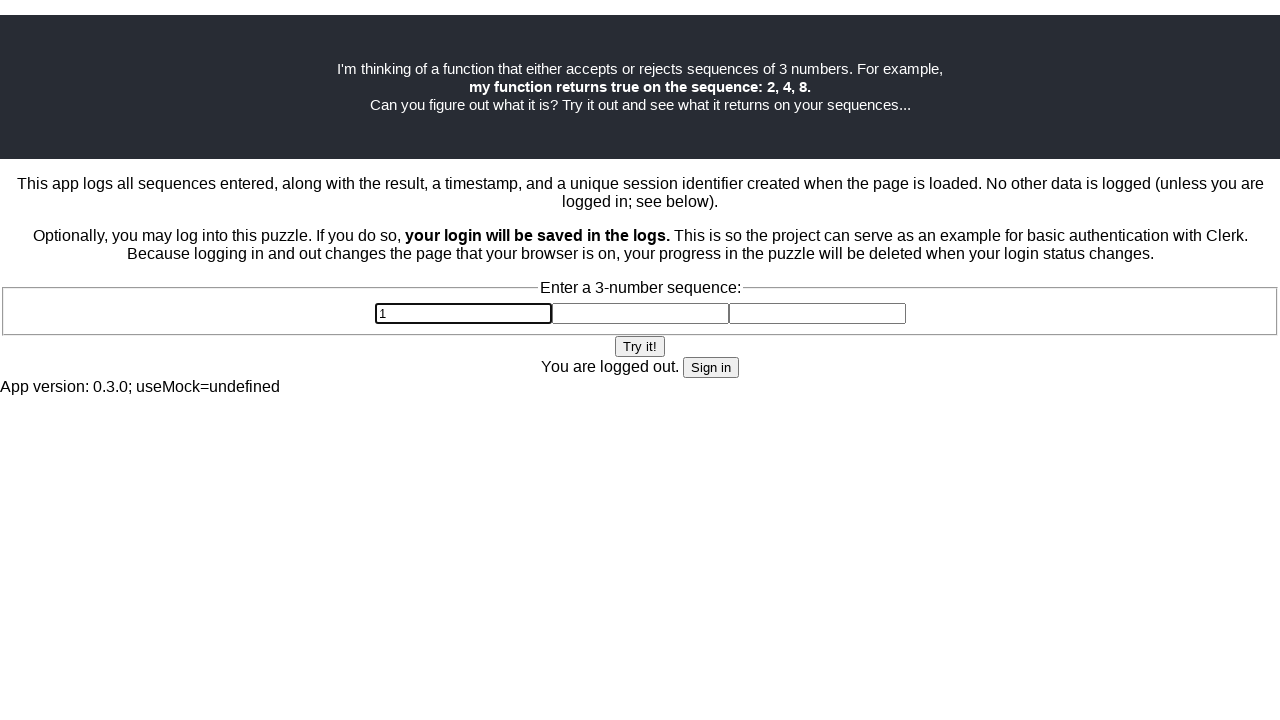

Filled input field 2 with value '2' on .new-round >> input >> nth=1
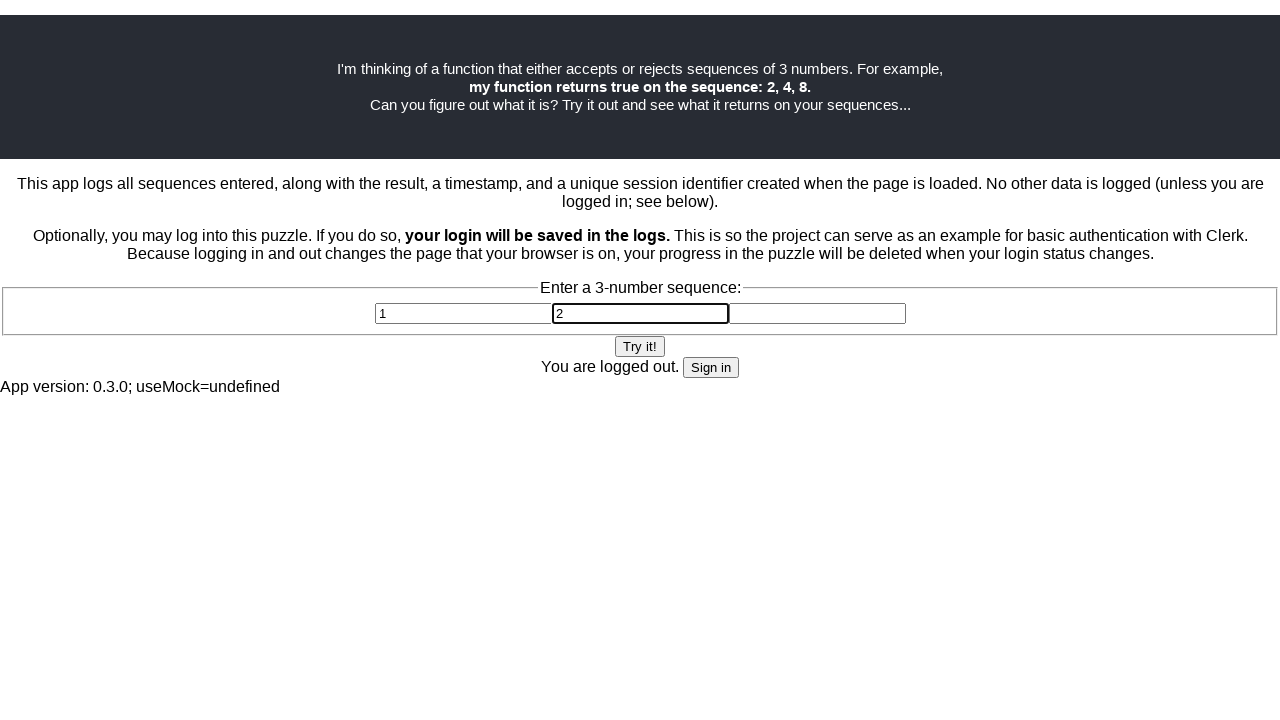

Filled input field 3 with value '3' on .new-round >> input >> nth=2
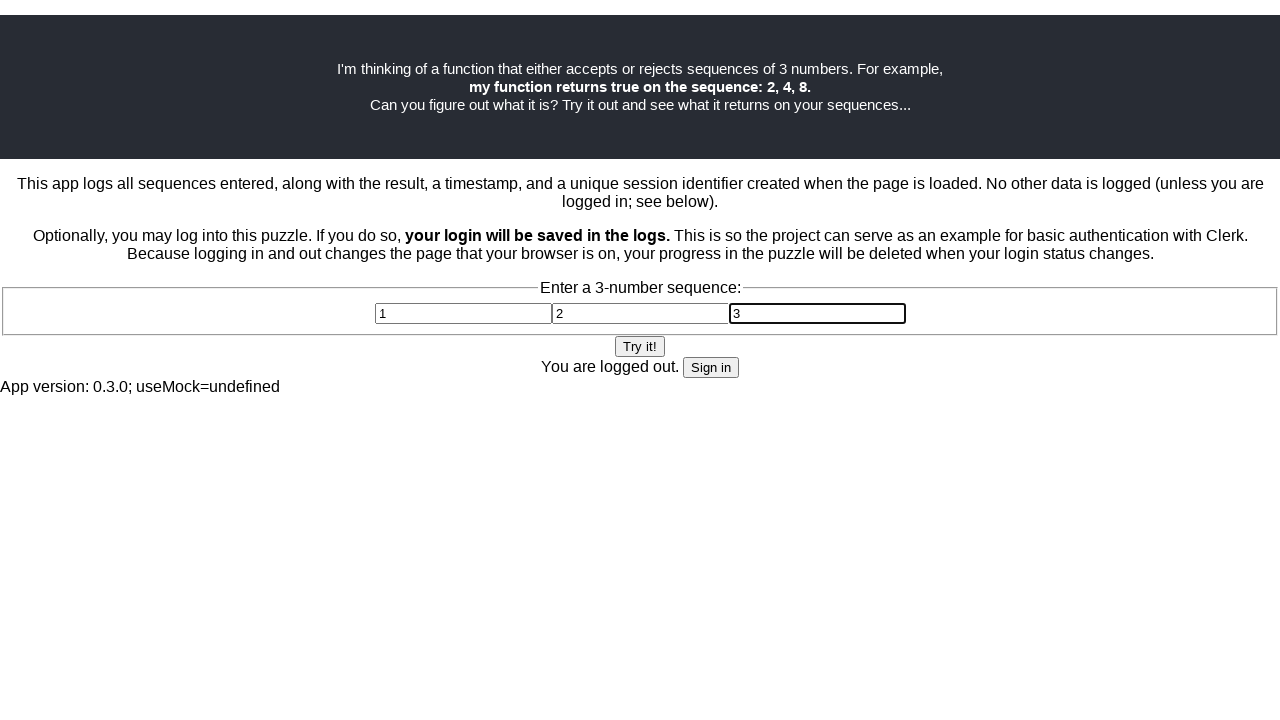

Clicked submit button to submit the guess at (640, 346) on .new-round >> button
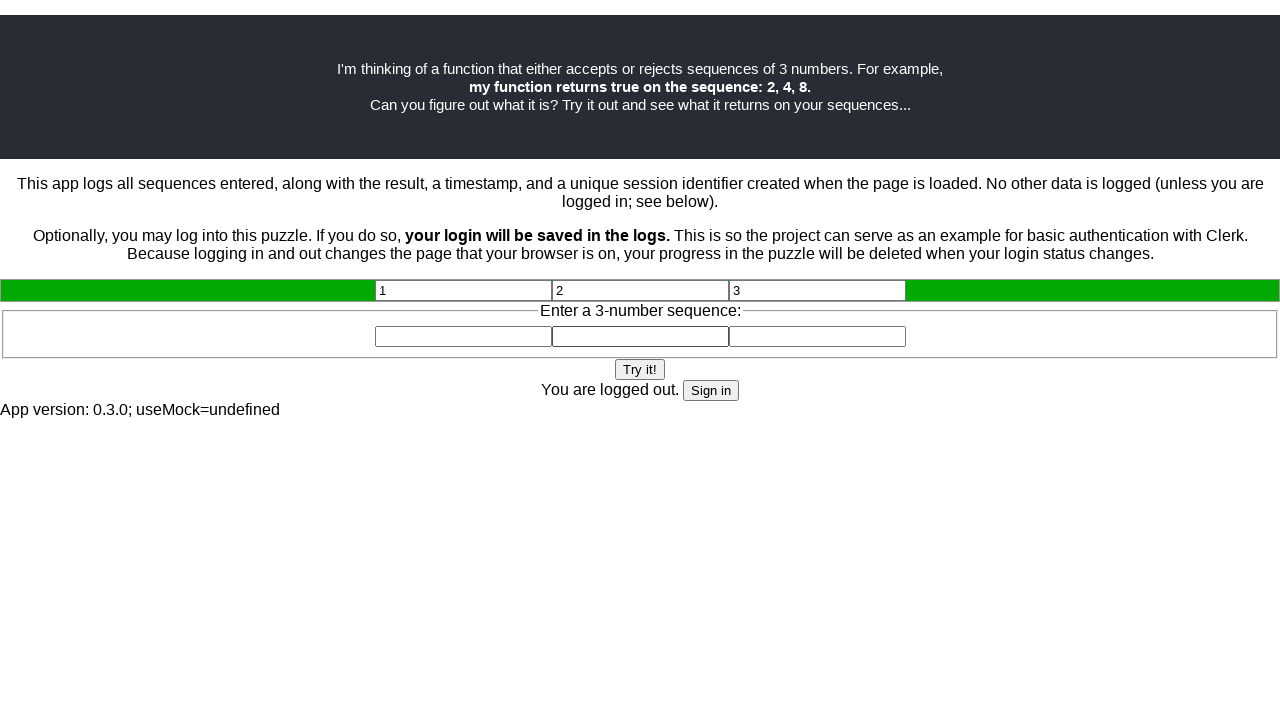

Verified correct guess section appeared with correct class
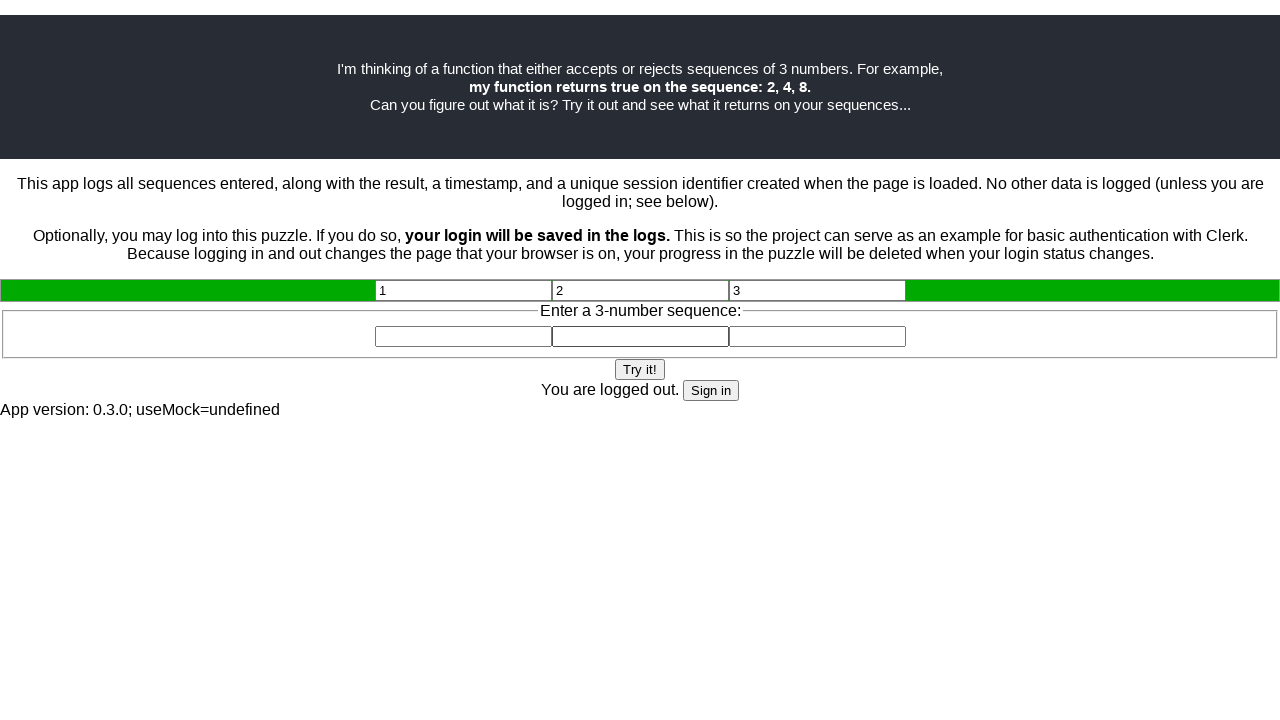

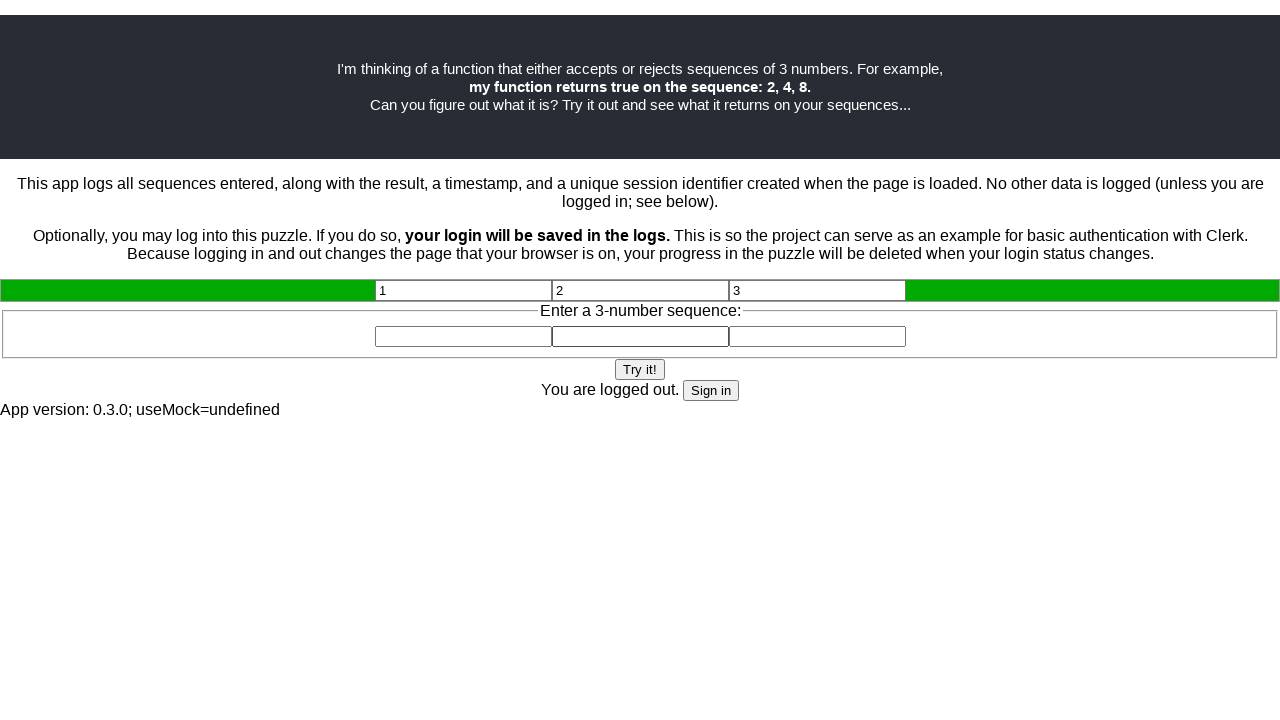